Tests dropdown selection using multiple selection methods including text, value, and index

Starting URL: https://www.selenium.dev/selenium/web/web-form.html

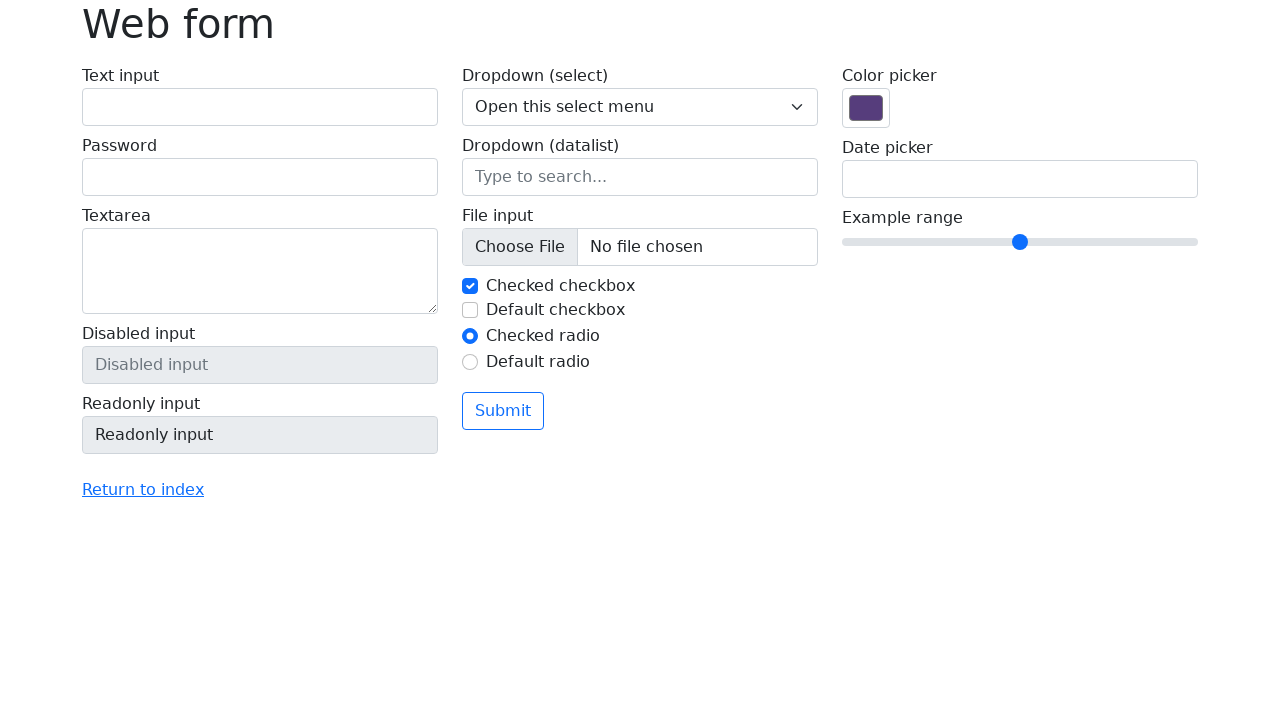

Selected dropdown option by visible text 'One' on select.form-select
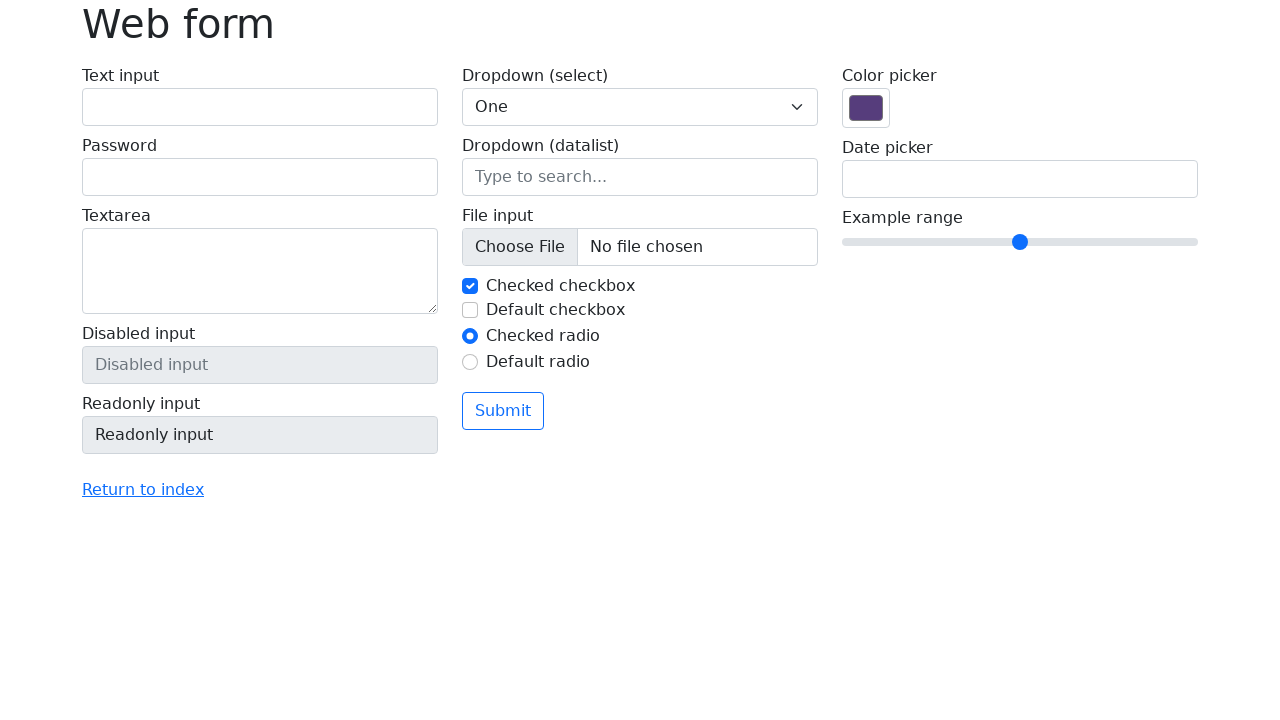

Selected dropdown option by value '2' on select.form-select
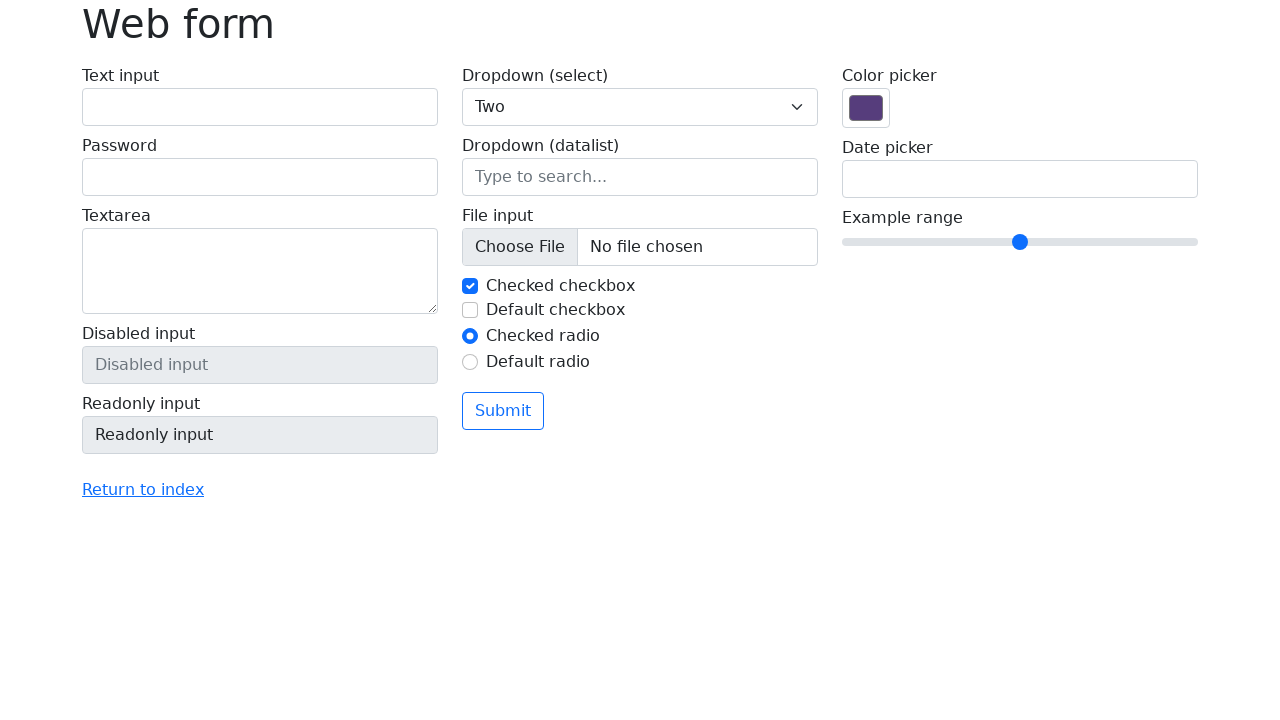

Selected dropdown option by index 3 (4th option) on select.form-select
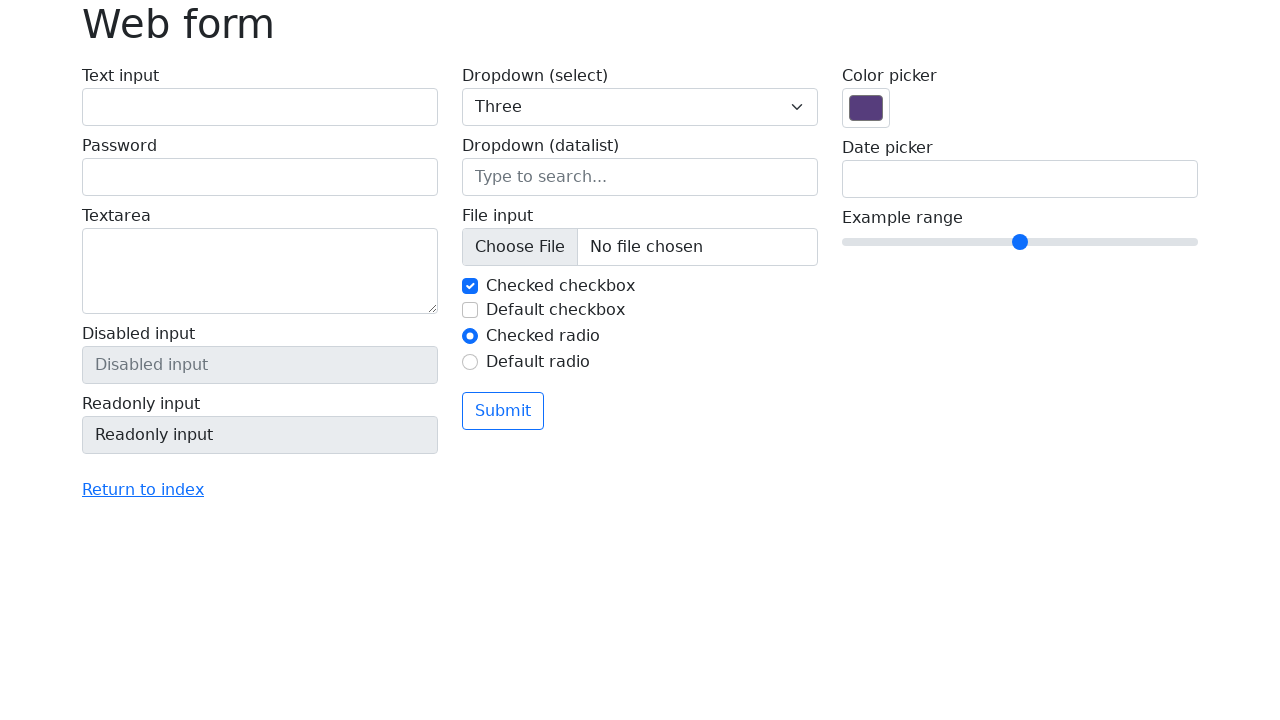

Selected dropdown option by index 0 (1st option) on select.form-select
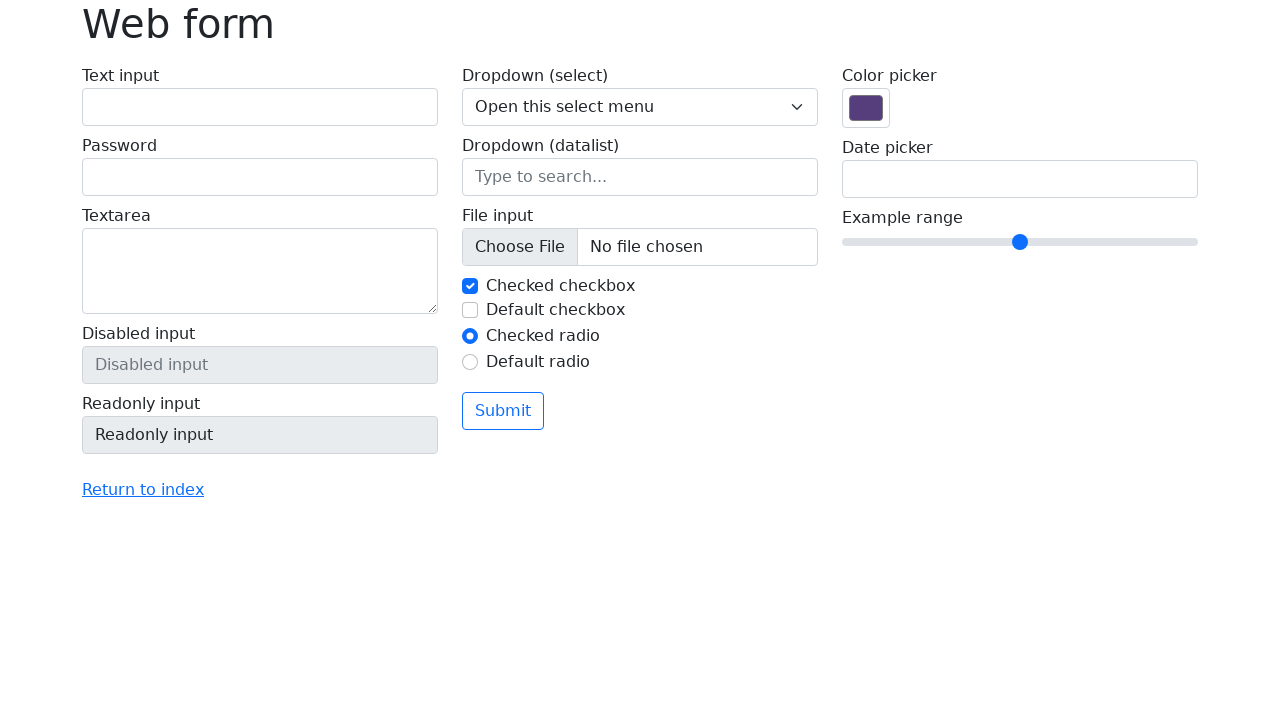

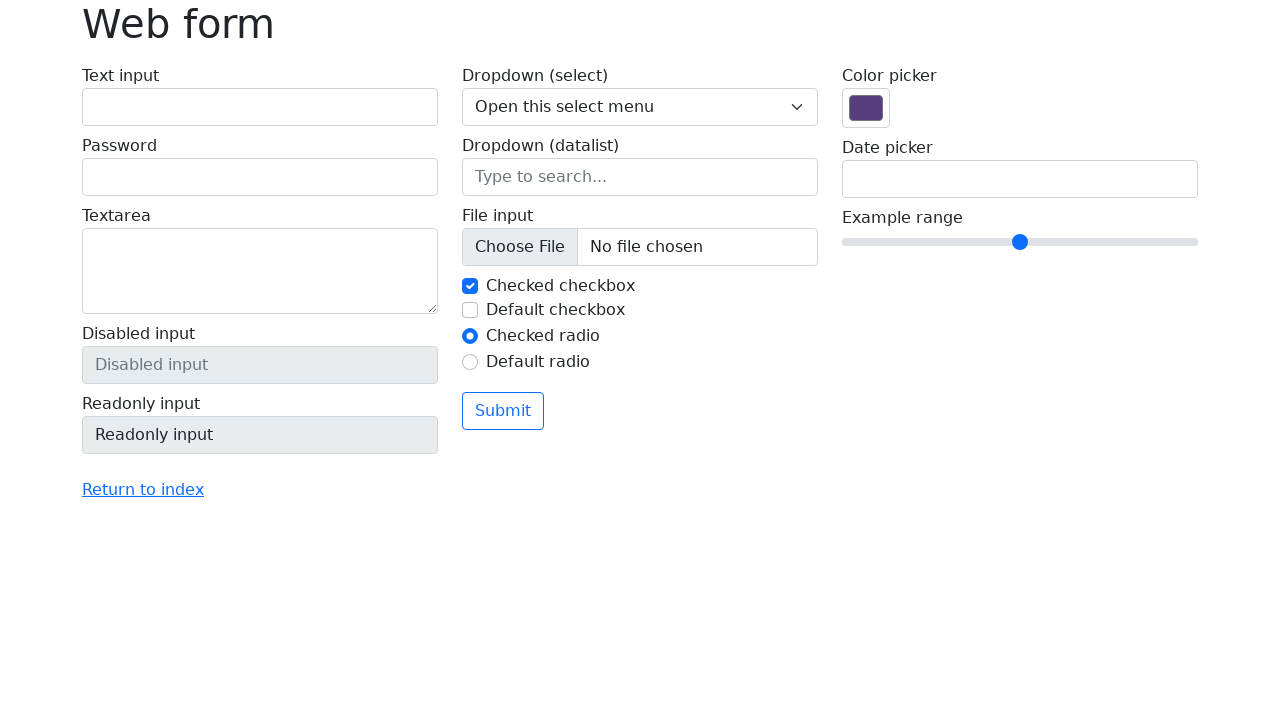